Navigates to CRM Pro website and verifies the presence of various HTML elements including paragraphs, images, and links on the page

Starting URL: http://classic.crmpro.com/

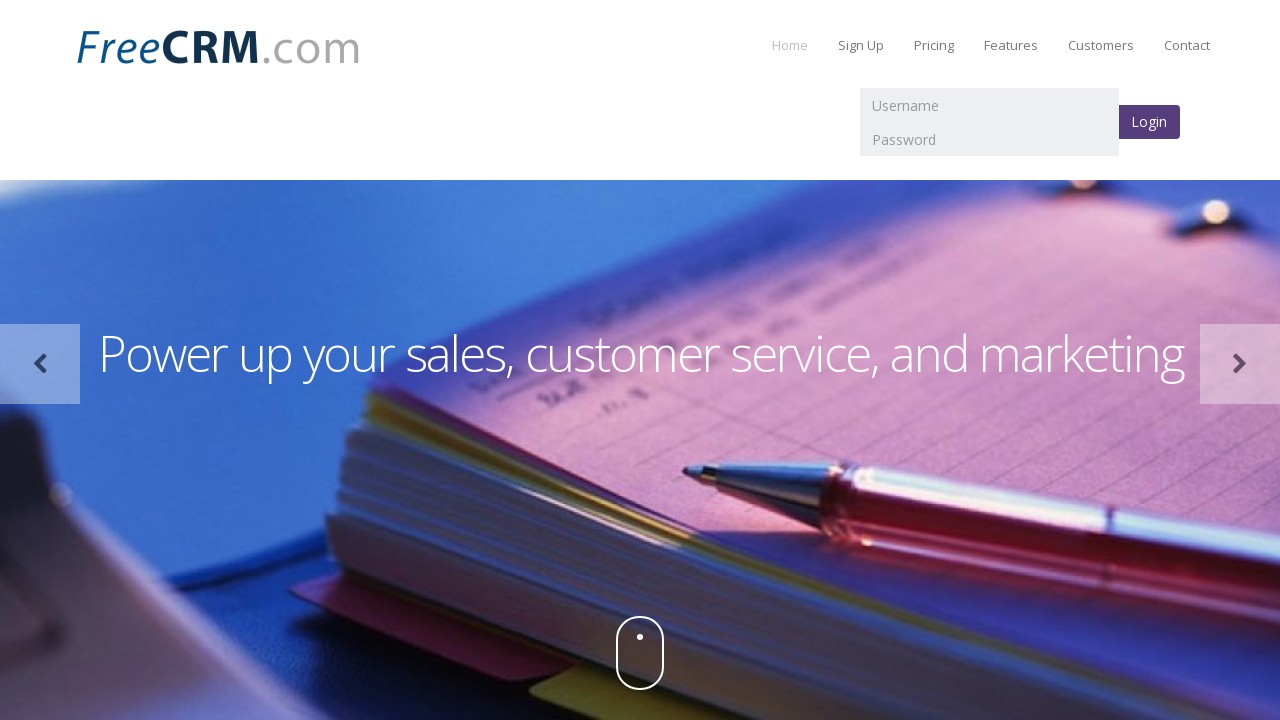

Found all paragraph elements on the page
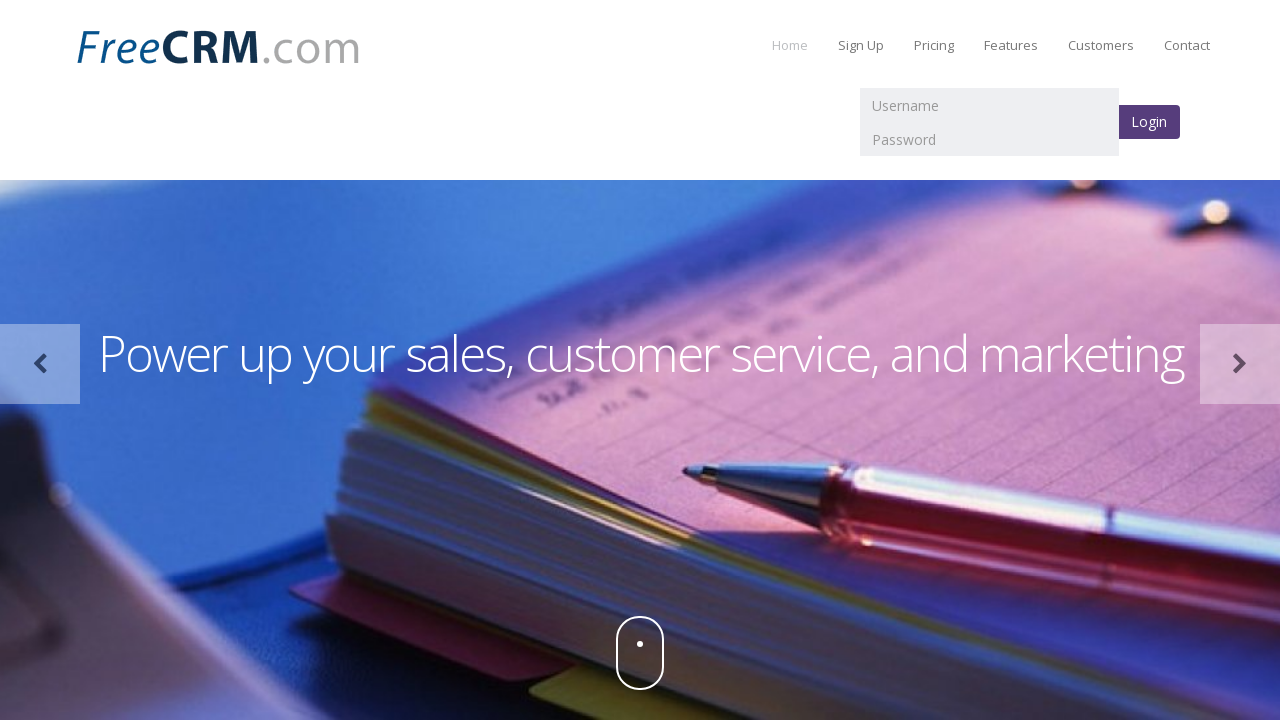

Extracted and printed text content from 23 paragraphs
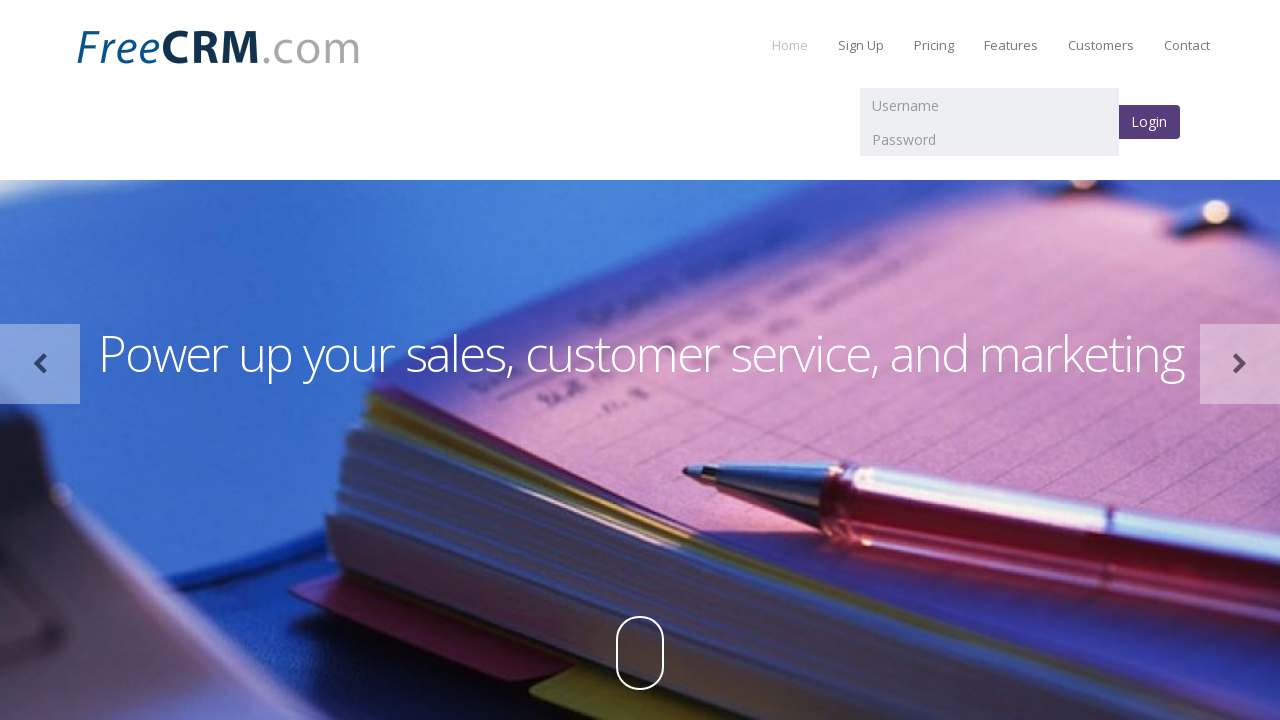

Found all image elements on the page
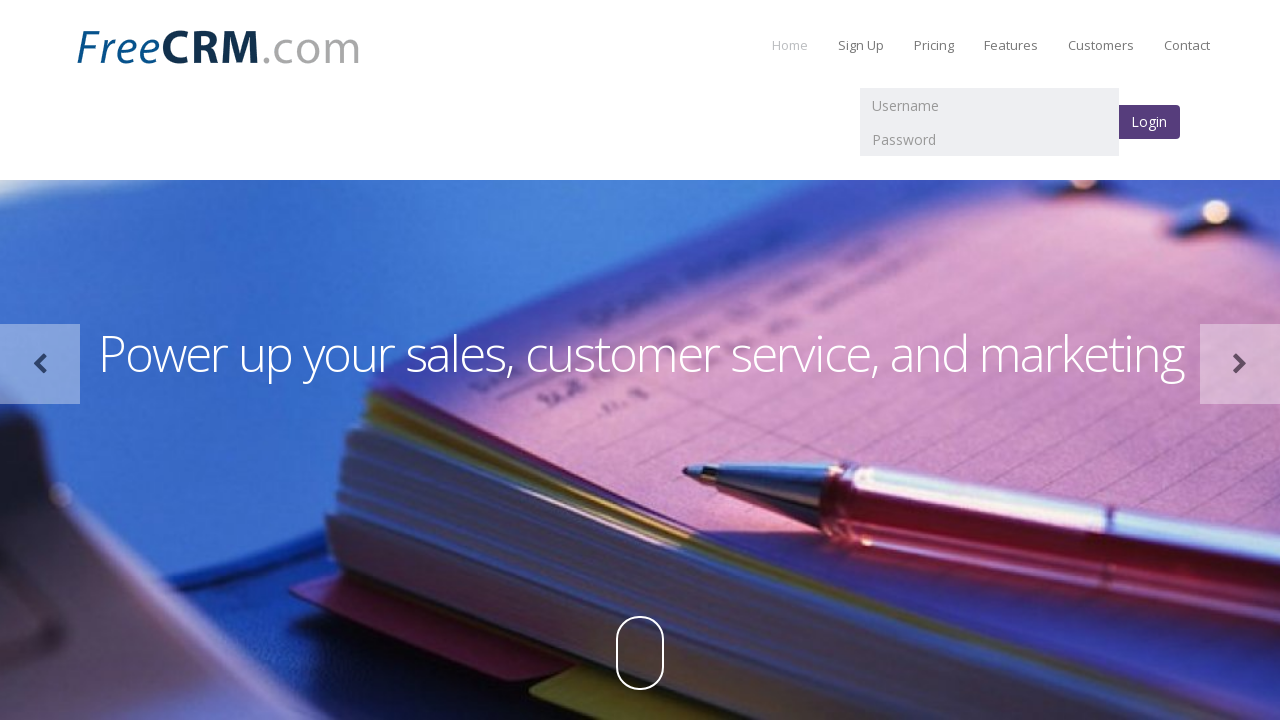

Extracted and printed text content from 7 images
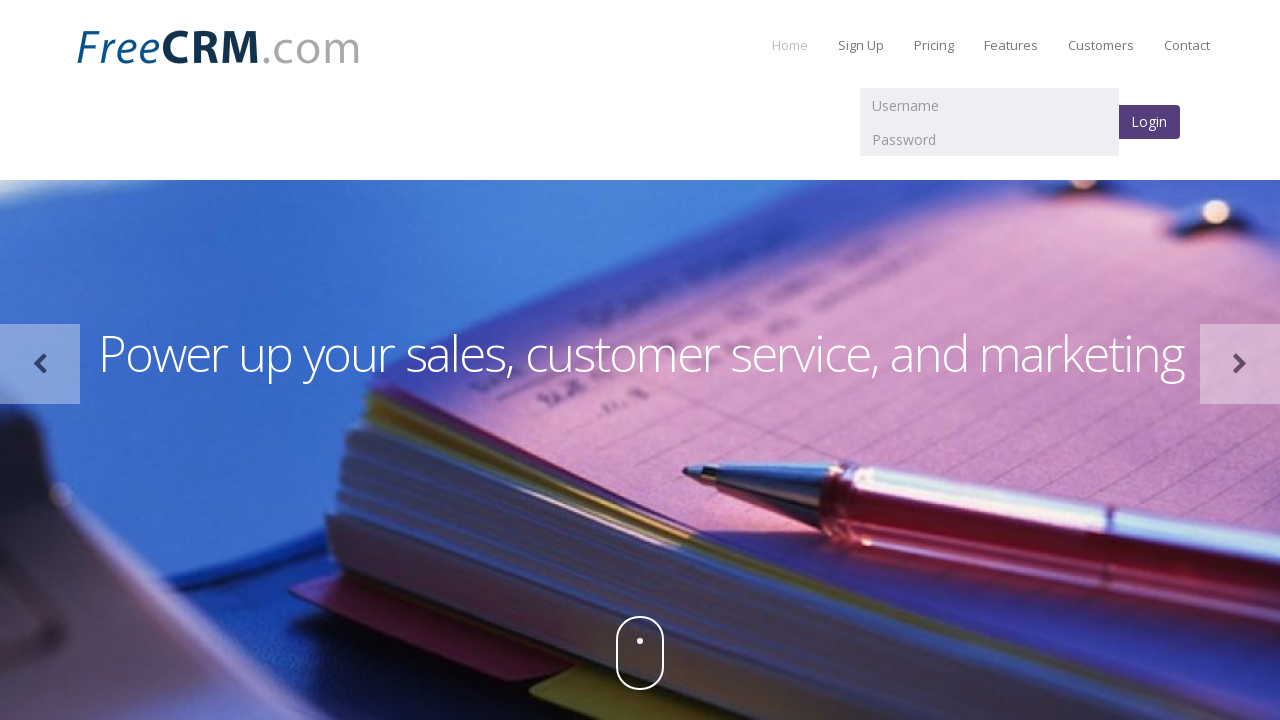

Found 19 link elements on the CRM Pro page
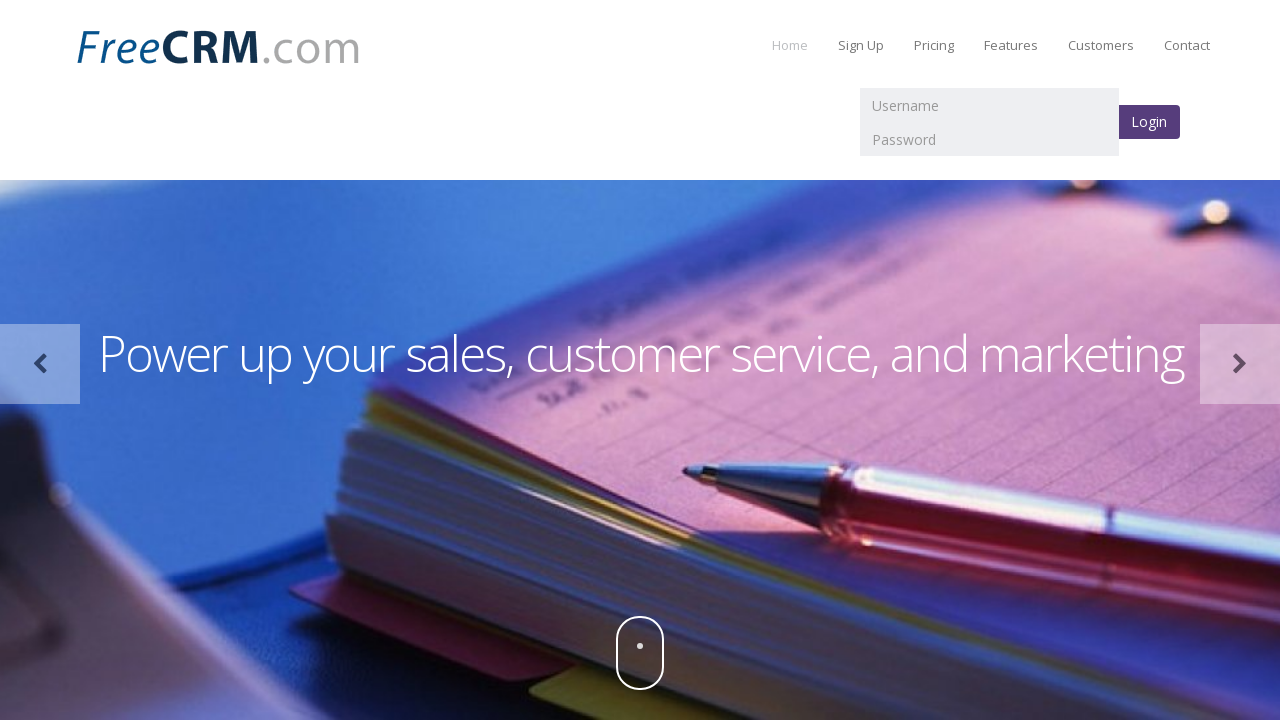

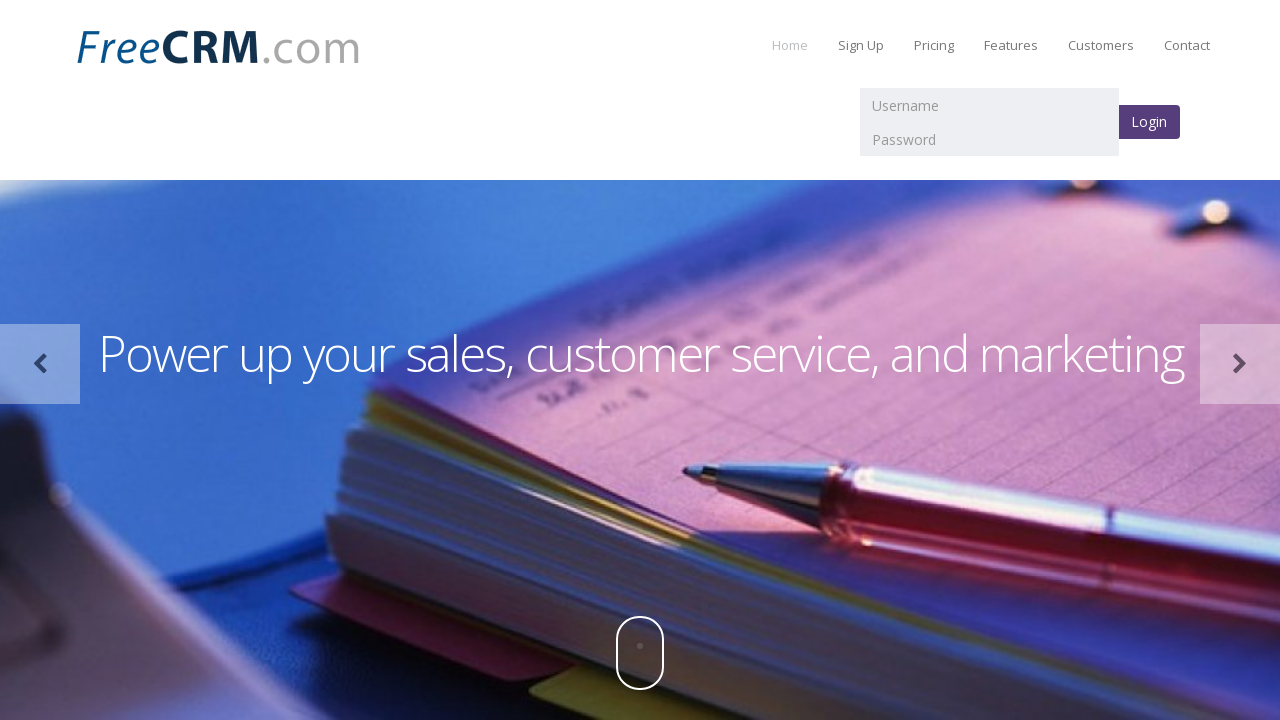